Solves a math problem by extracting a value from an element attribute, calculating the result, and submitting a form with checkbox and radio button selections

Starting URL: http://suninjuly.github.io/get_attribute.html

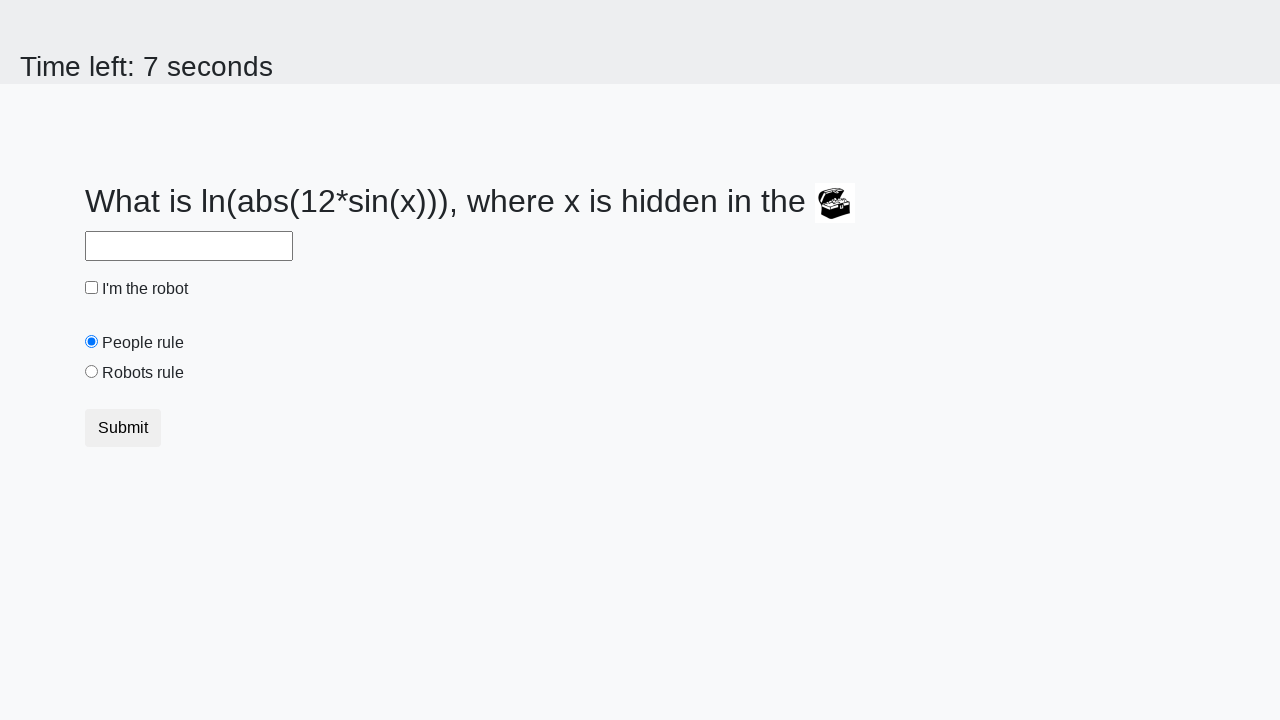

Located treasure element with id '#treasure'
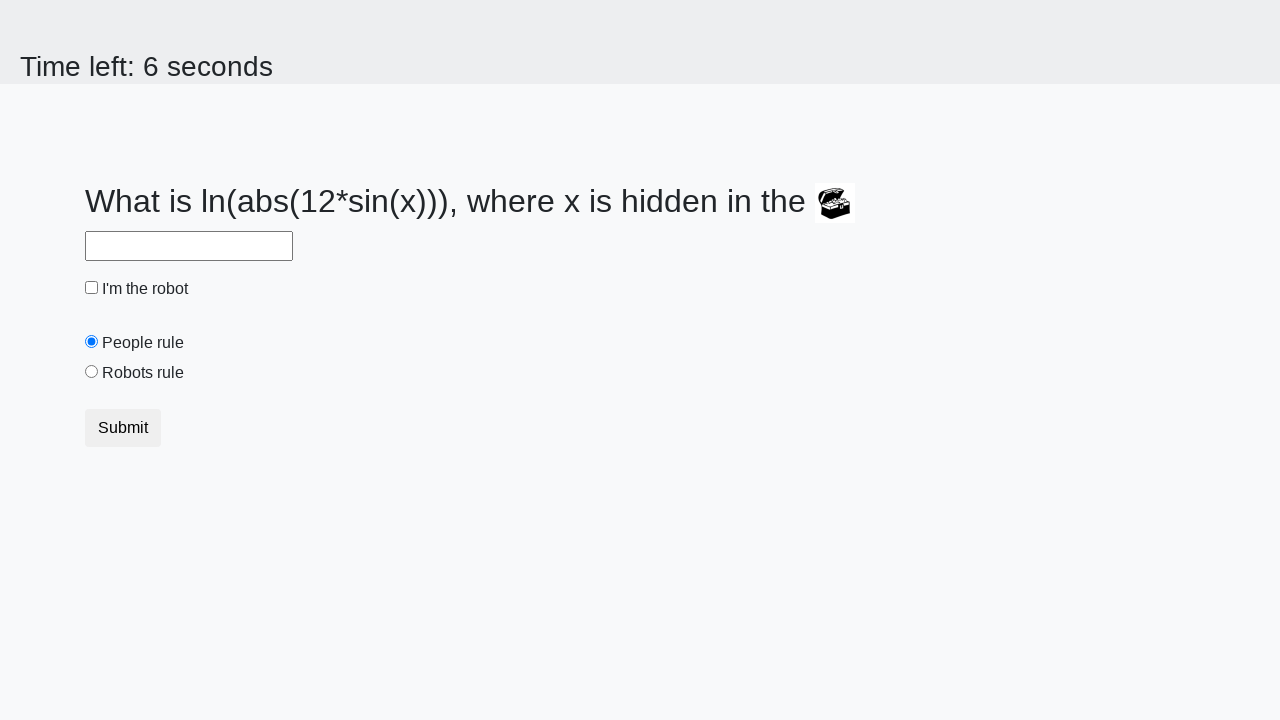

Extracted 'valuex' attribute from treasure element: 895
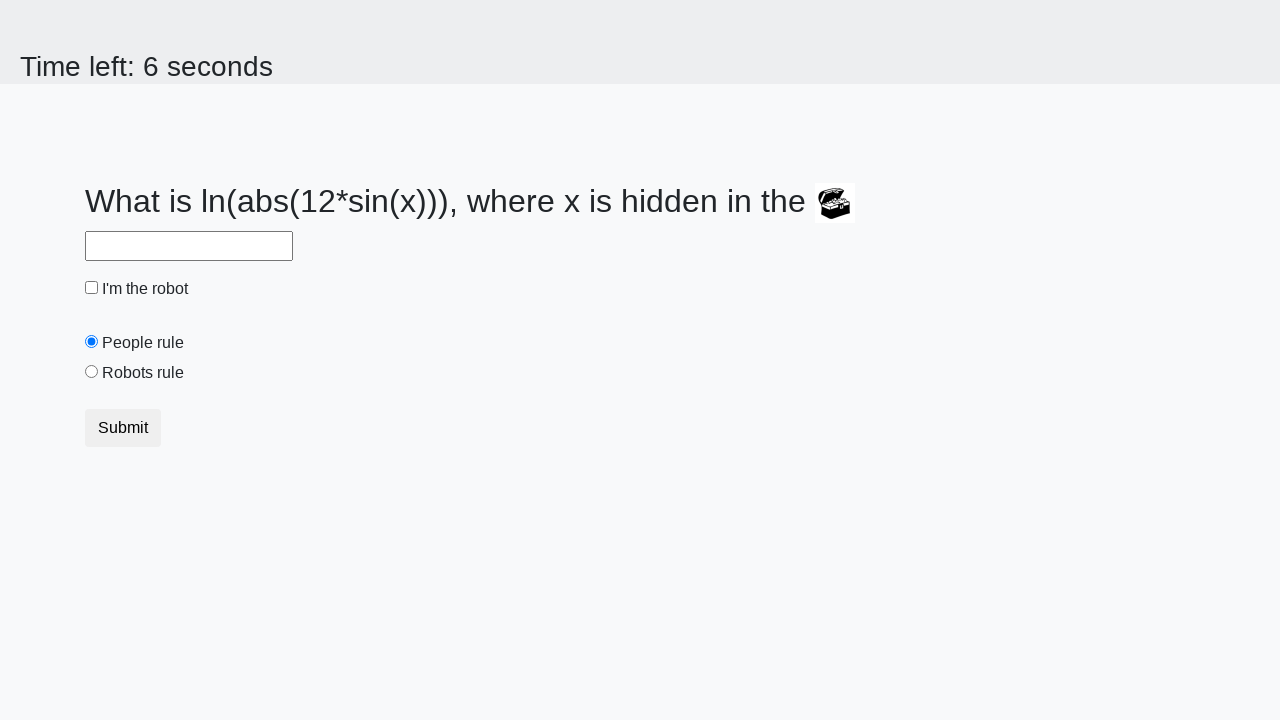

Calculated math result using formula: 1.4252206896305564
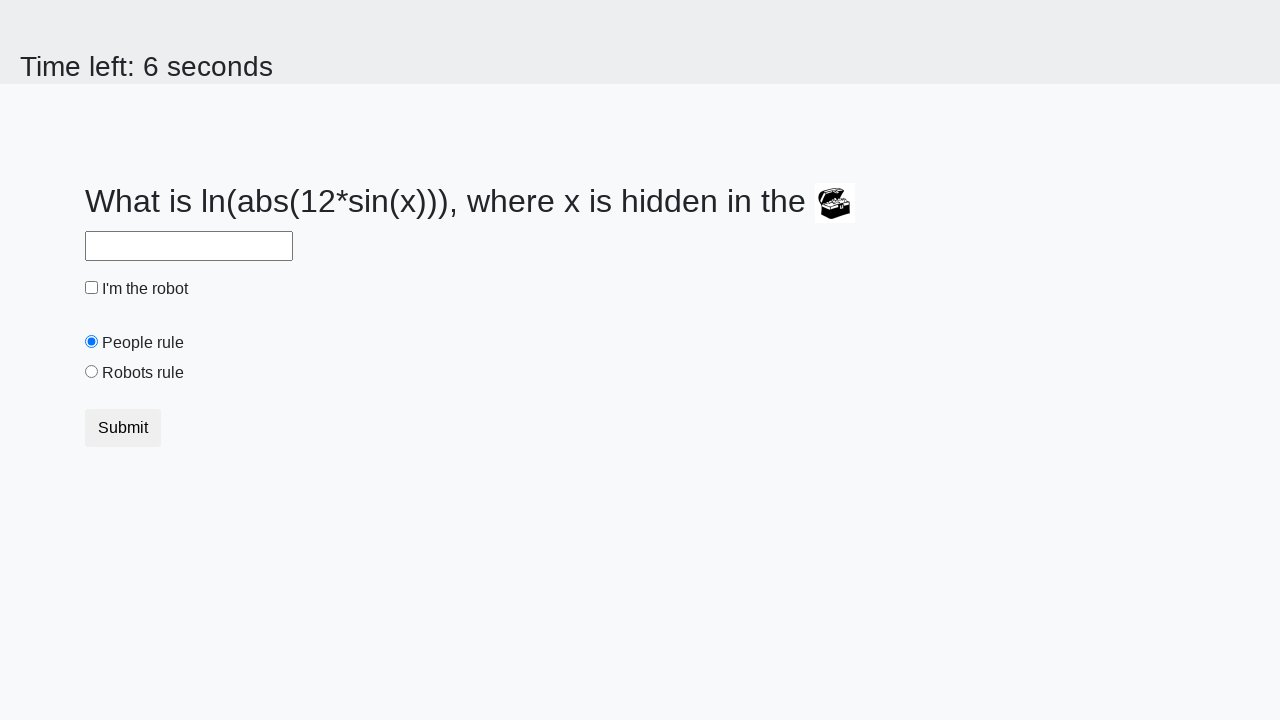

Filled answer field with calculated value: 1.4252206896305564 on #answer
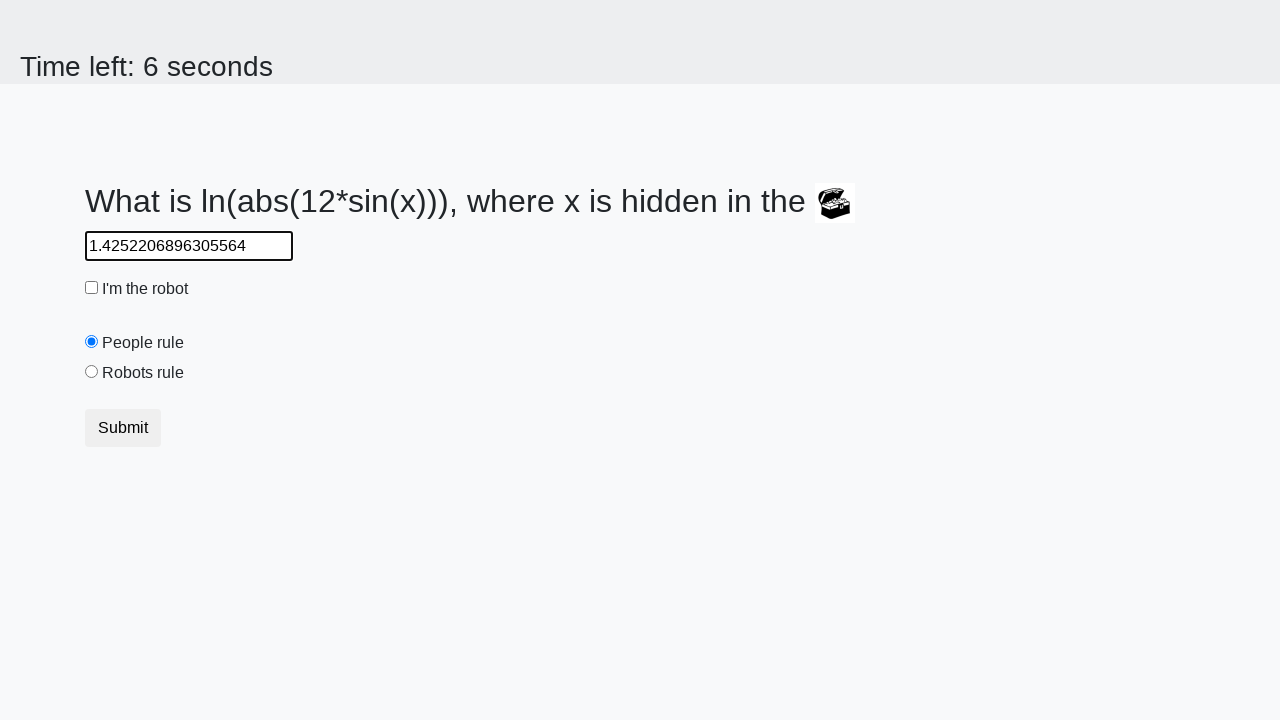

Clicked robot checkbox at (92, 288) on #robotCheckbox
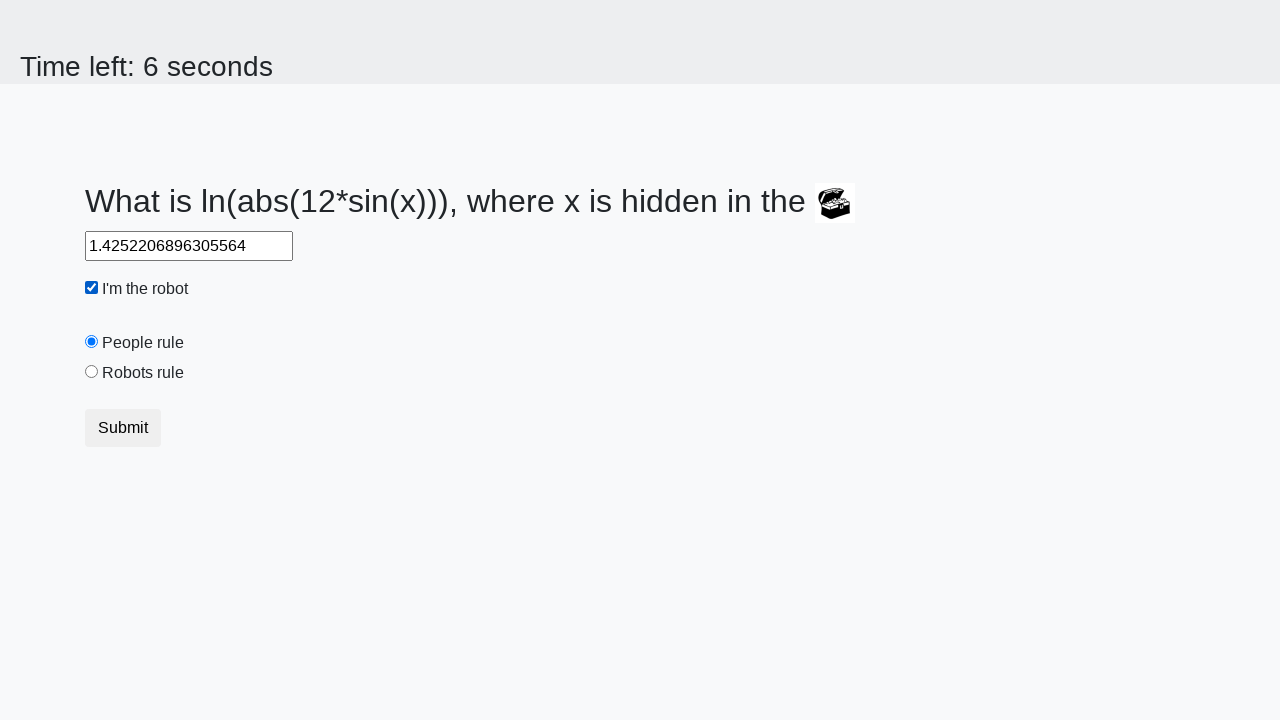

Clicked 'robots rule' radio button at (92, 372) on #robotsRule
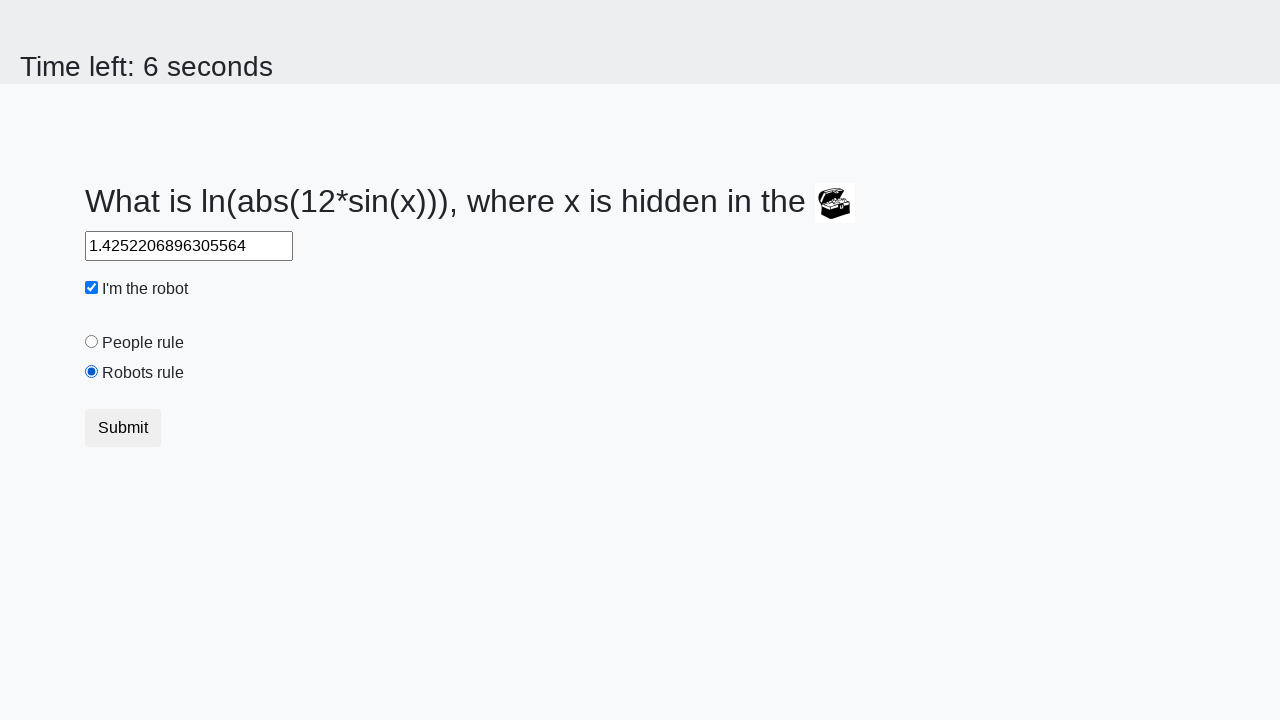

Clicked submit button to submit the form at (123, 428) on button[type="submit"]
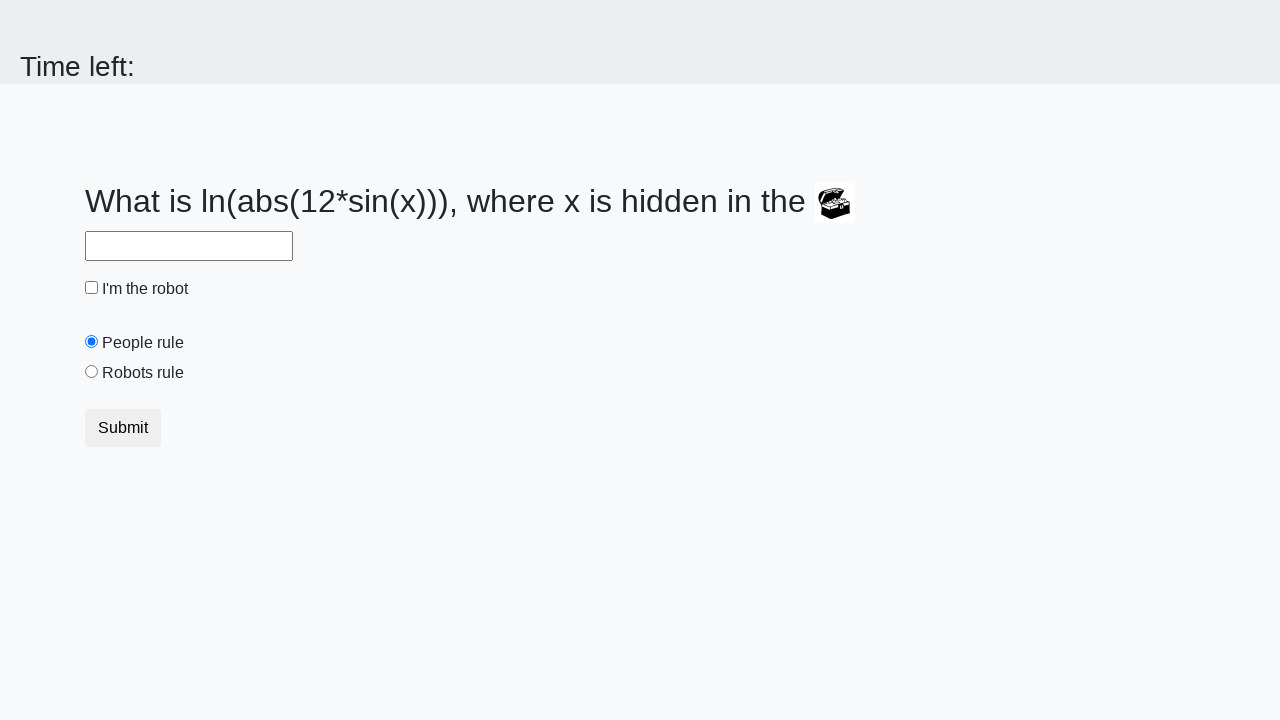

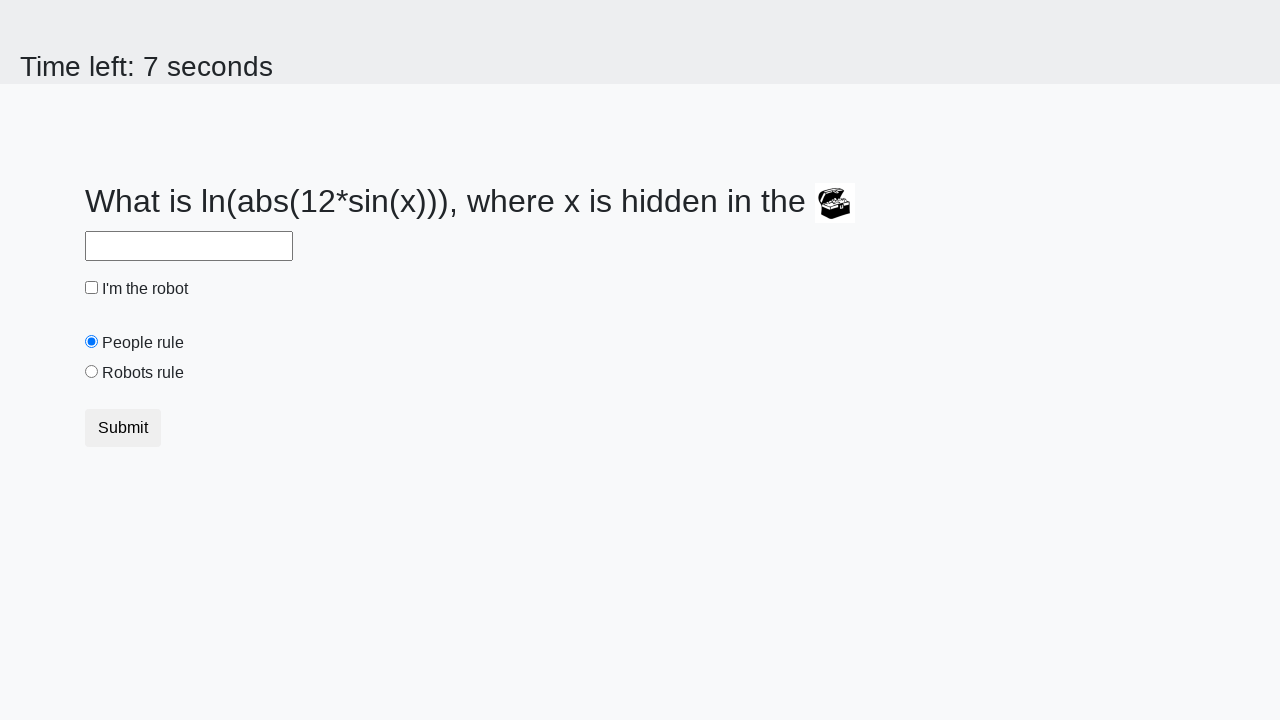